Tests JavaScript alert interactions including accepting a simple alert, dismissing a confirm dialog, and entering text into a prompt dialog, then verifying the result messages displayed on the page.

Starting URL: https://the-internet.herokuapp.com/javascript_alerts

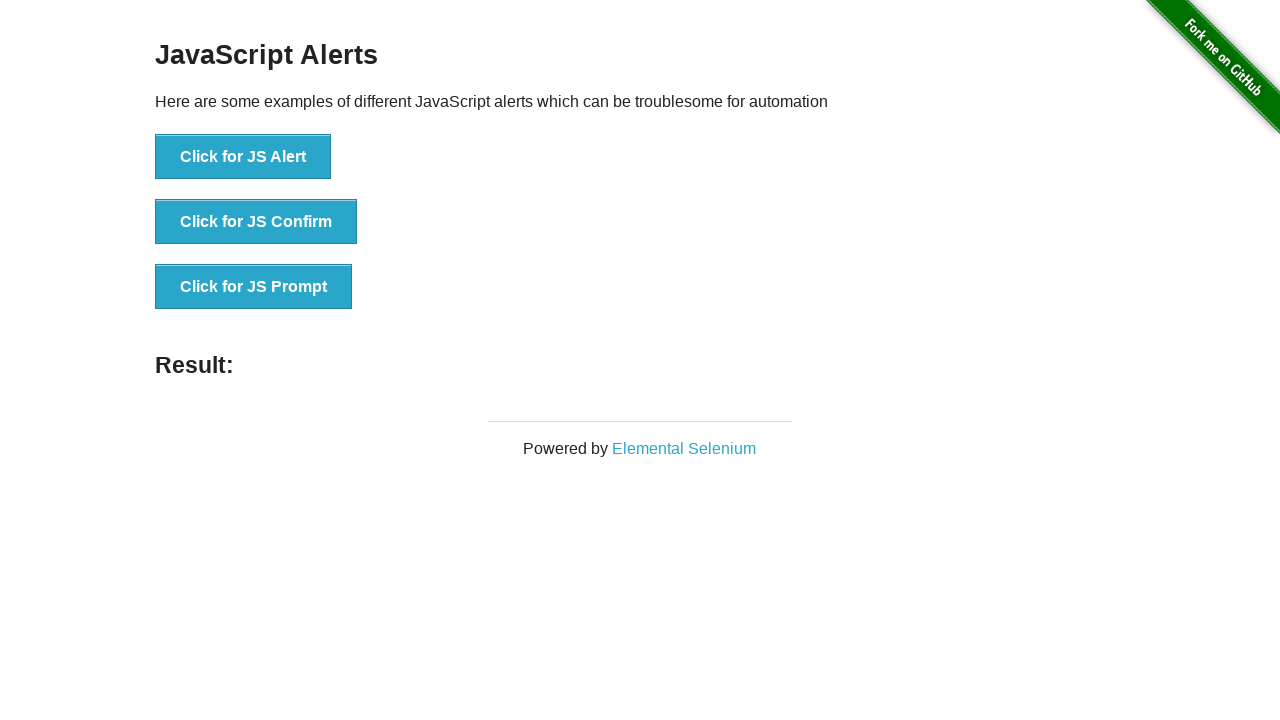

Clicked first button to trigger JS Alert at (243, 157) on xpath=/html/body/div[2]/div/div/ul/li[1]/button
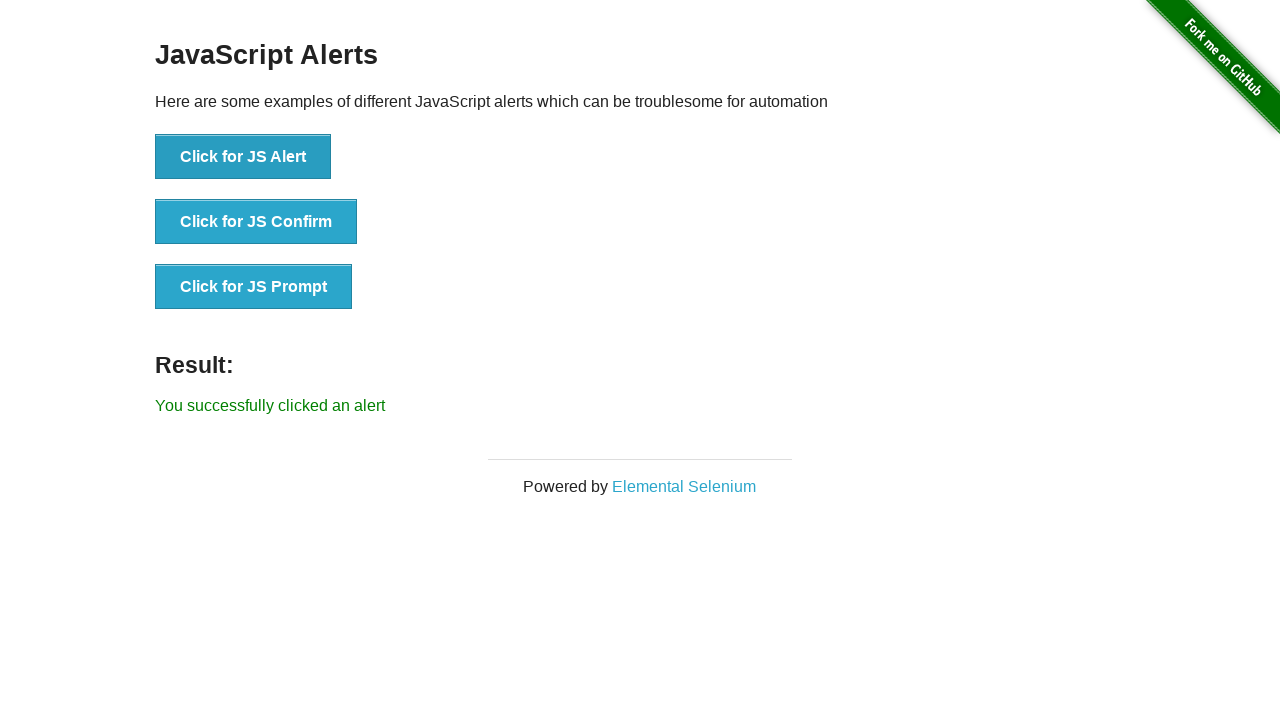

Set up dialog handler and clicked button to trigger alert at (243, 157) on xpath=/html/body/div[2]/div/div/ul/li[1]/button
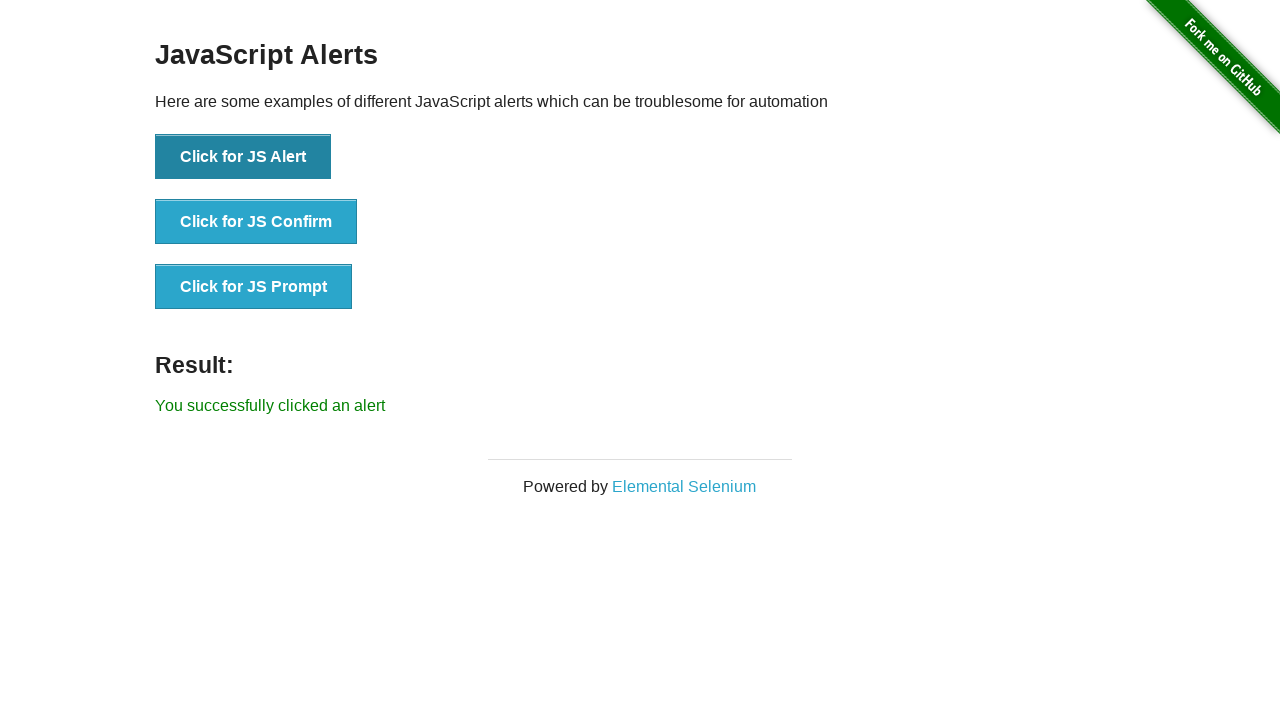

Set up handler for first alert and clicked 'Click for JS Alert' button at (243, 157) on xpath=//button[text()='Click for JS Alert']
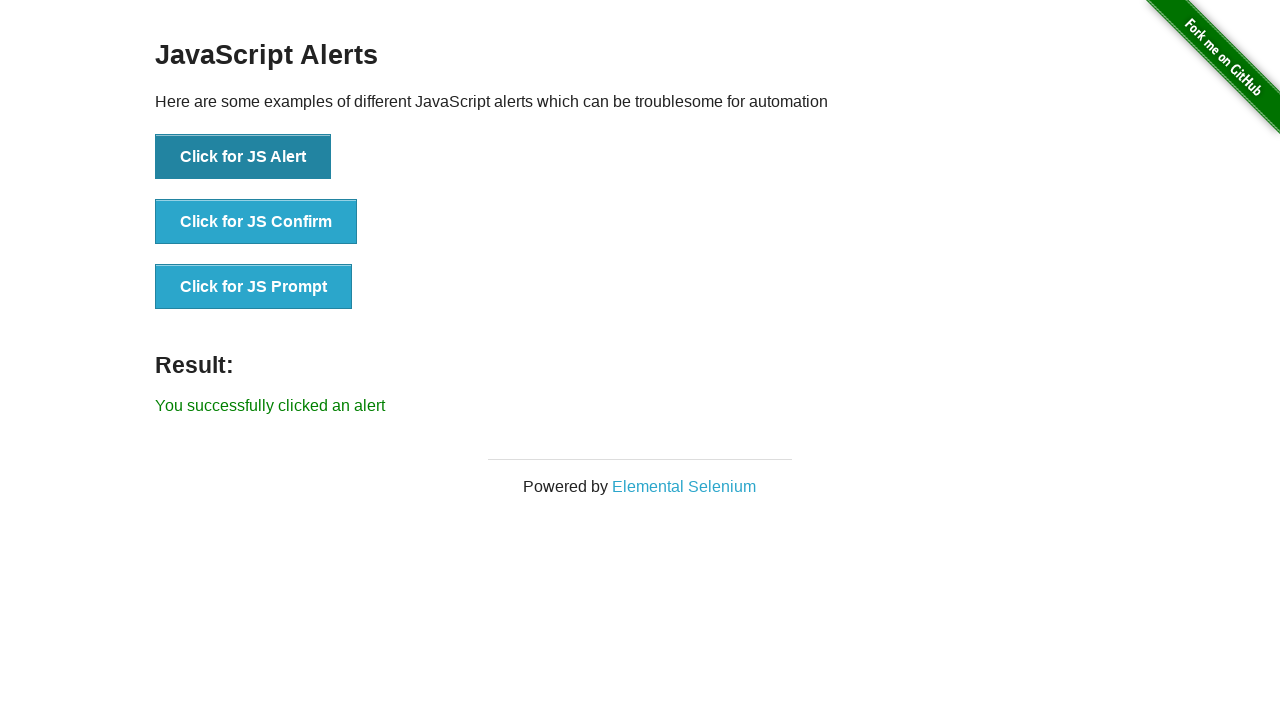

Waited for result message to appear after accepting first alert
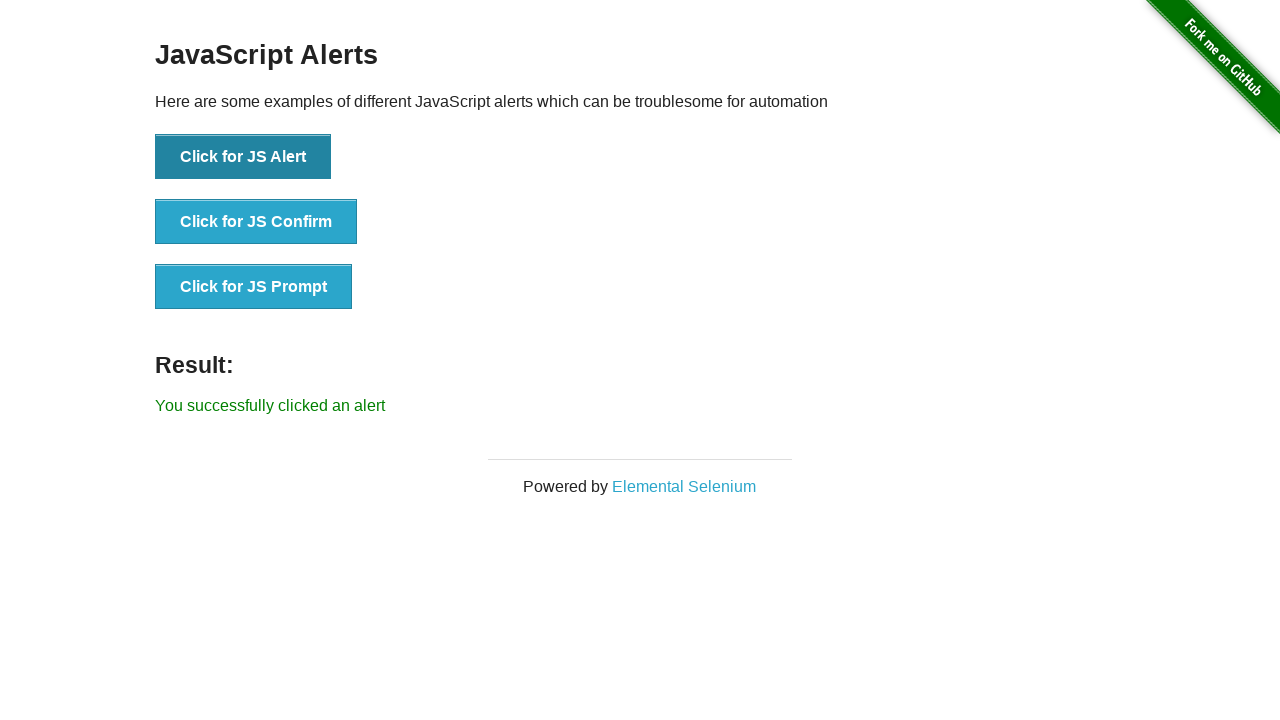

Set up handler to dismiss second alert and clicked 'Click for JS Confirm' button at (256, 222) on xpath=//button[text()='Click for JS Confirm']
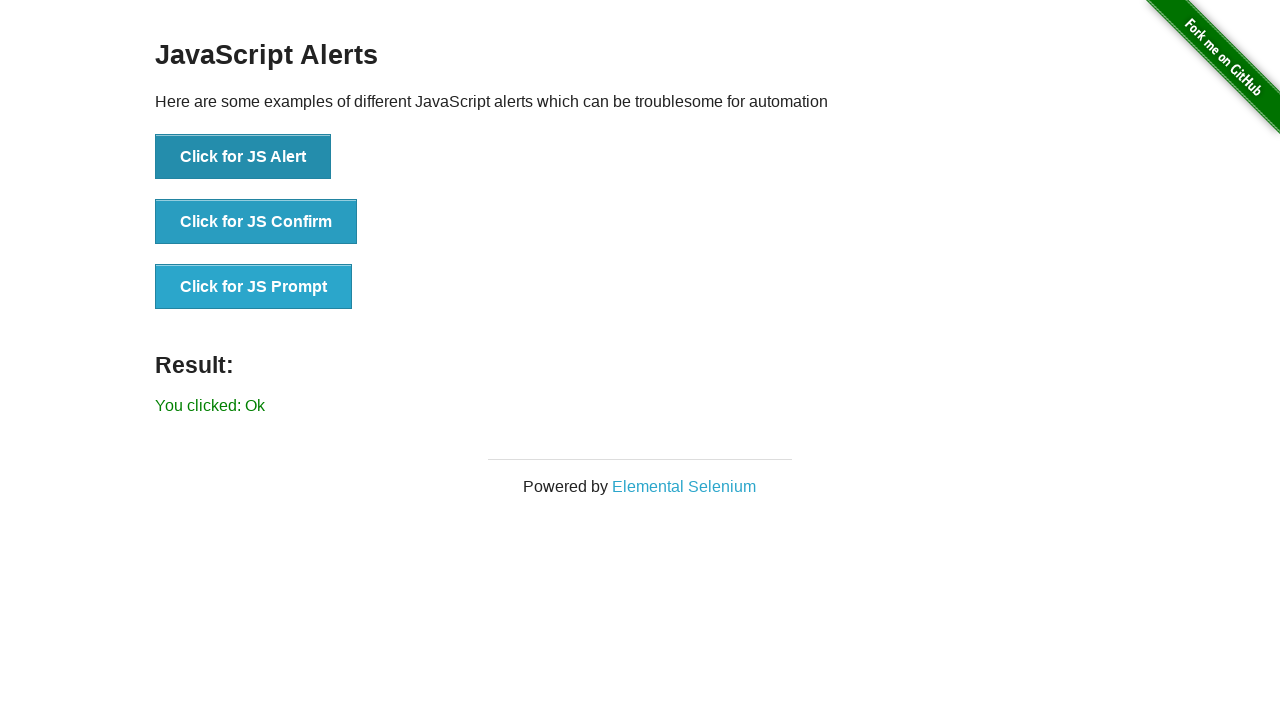

Waited for result message to appear after dismissing confirm dialog
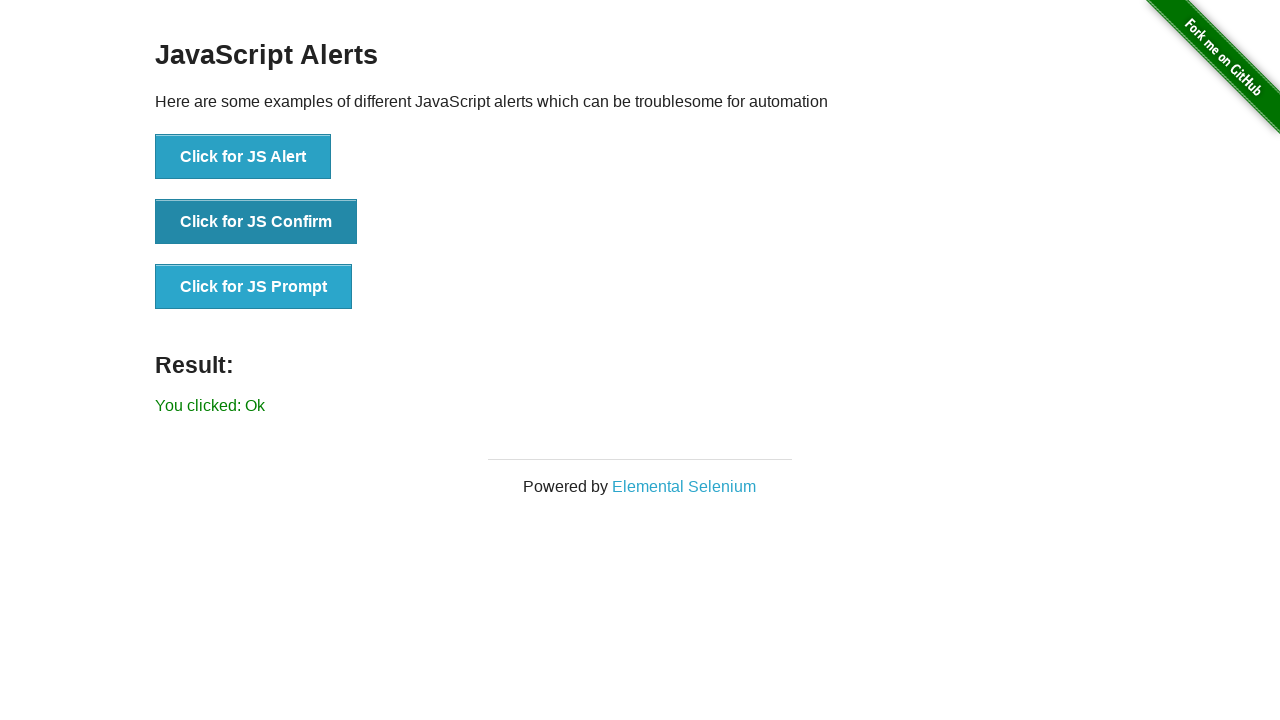

Set up handler to enter 'Daniel' in prompt and clicked 'Click for JS Prompt' button at (254, 287) on xpath=//button[text()='Click for JS Prompt']
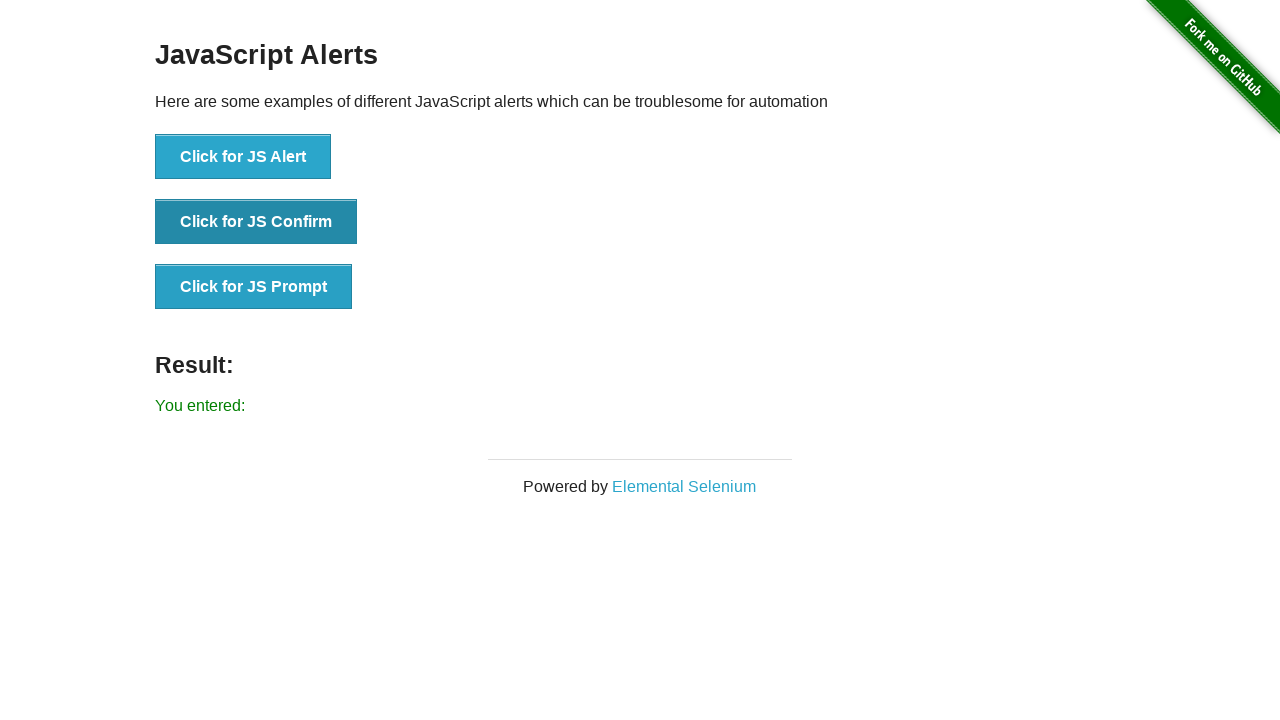

Waited for result message to appear after entering text in prompt dialog
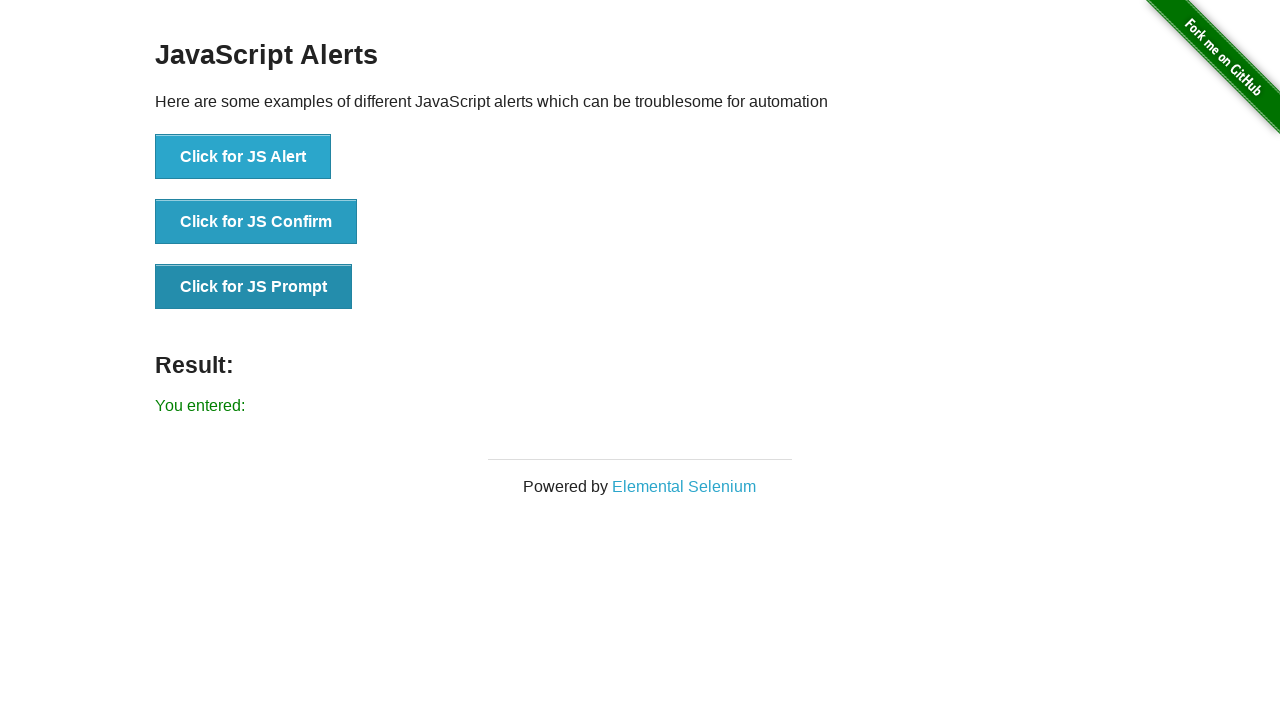

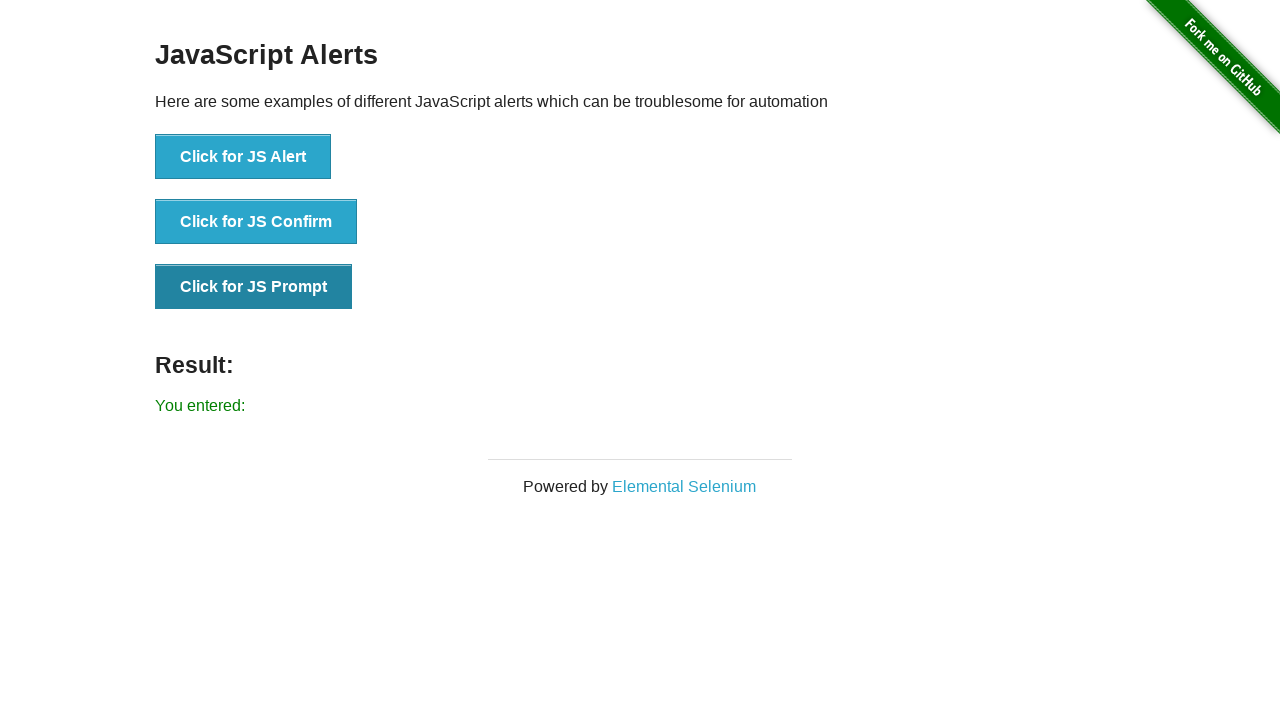